Navigates to the dropdown page and verifies the dropdown contains the expected options: "Please select an option", "Option 1", and "Option 2"

Starting URL: https://the-internet.herokuapp.com/

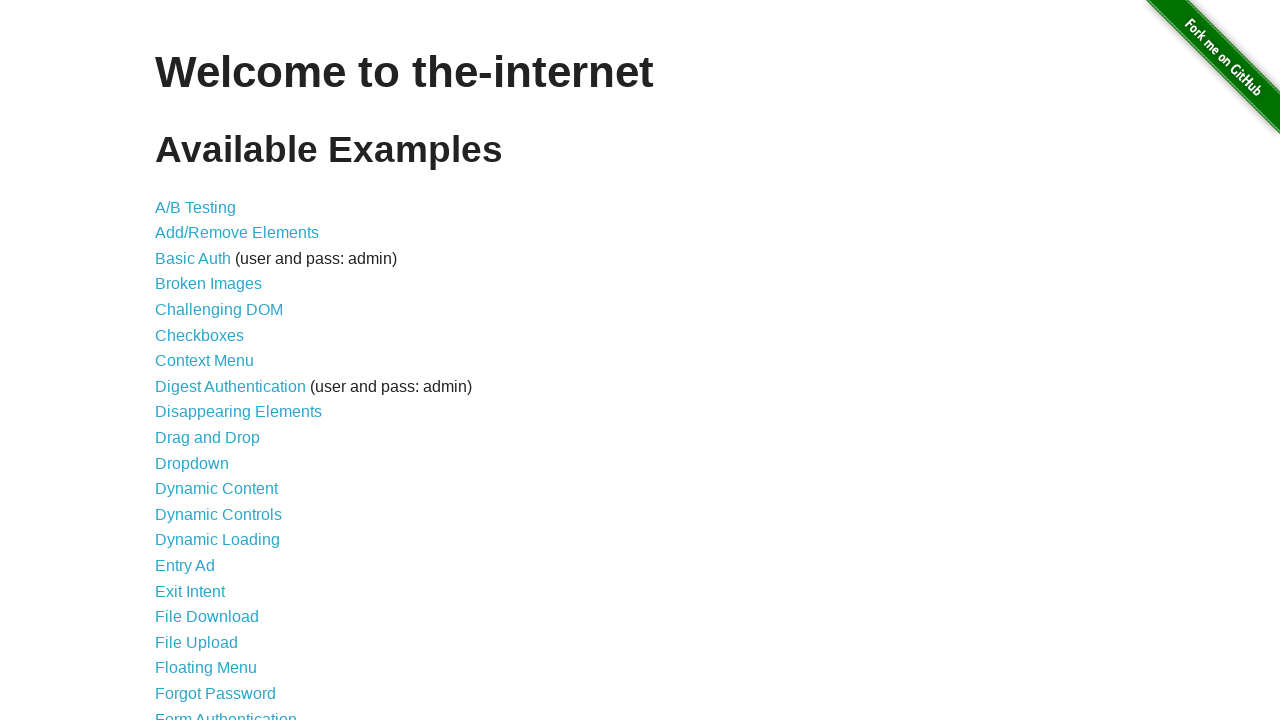

Clicked on the Dropdown link in the main menu at (192, 463) on a[href='/dropdown']
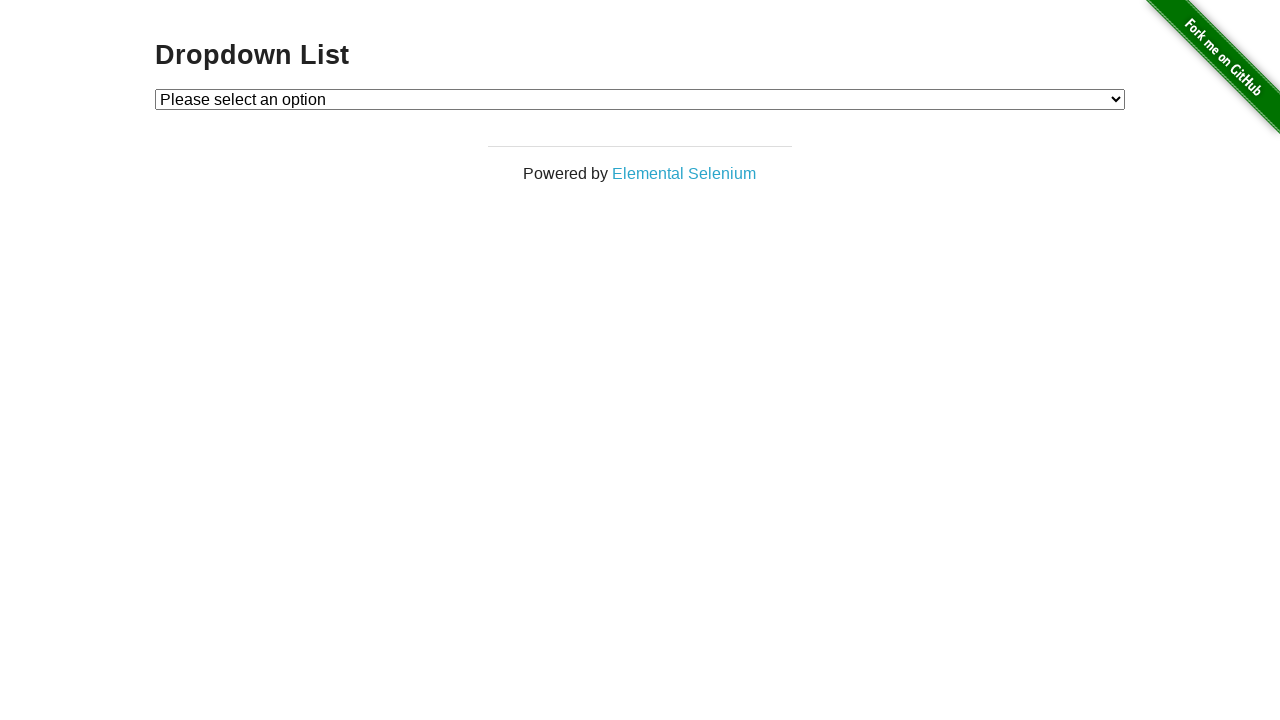

Dropdown element loaded and became visible
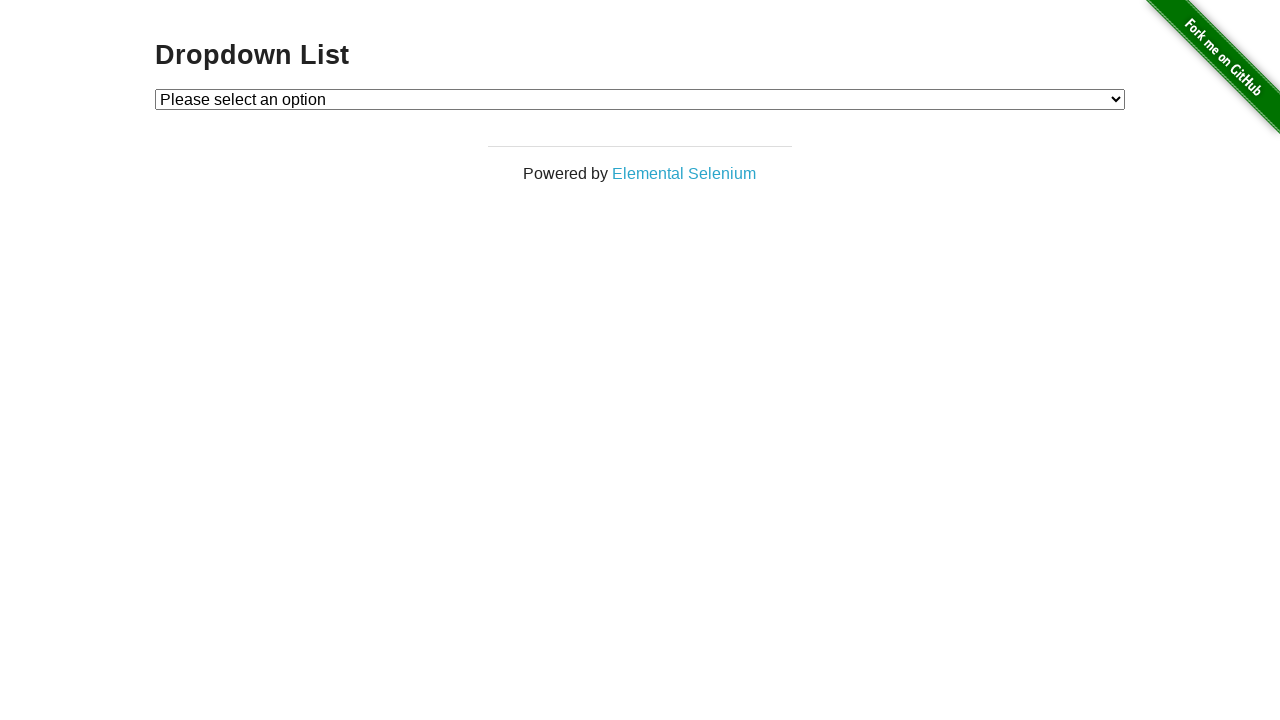

Retrieved all dropdown options: ['Please select an option', 'Option 1', 'Option 2']
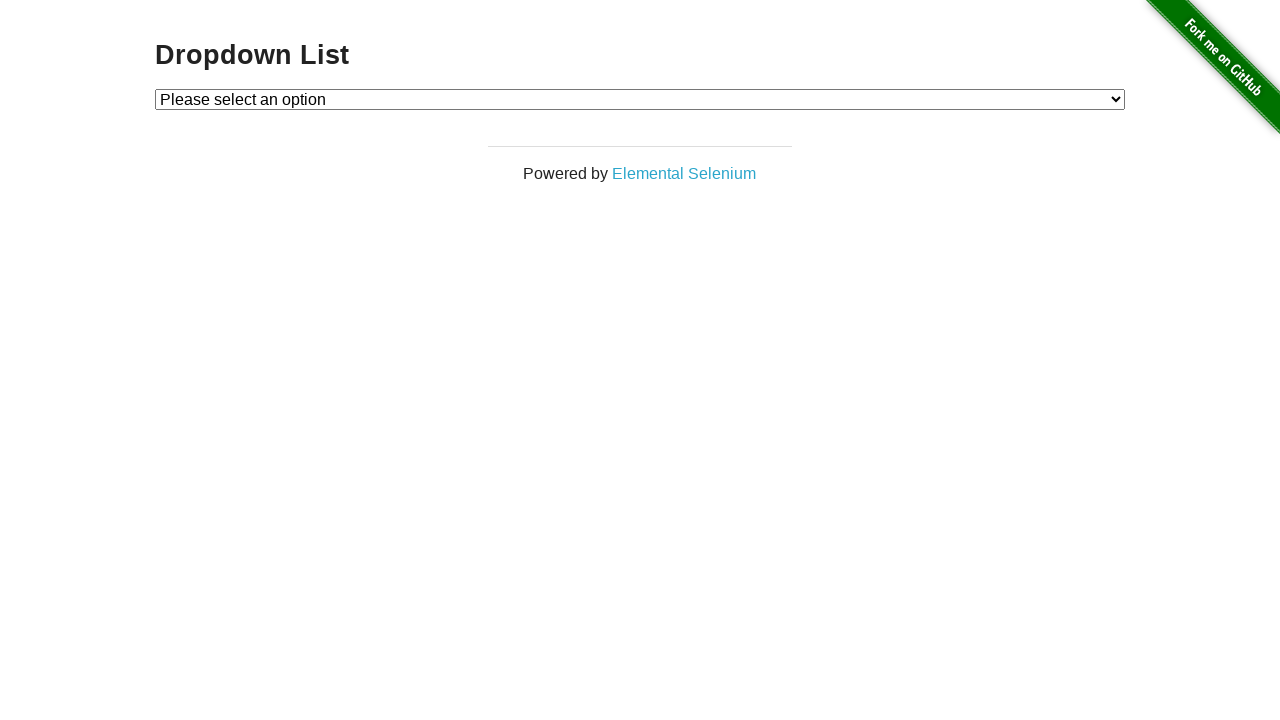

Verified dropdown contains expected options: 'Please select an option', 'Option 1', and 'Option 2'
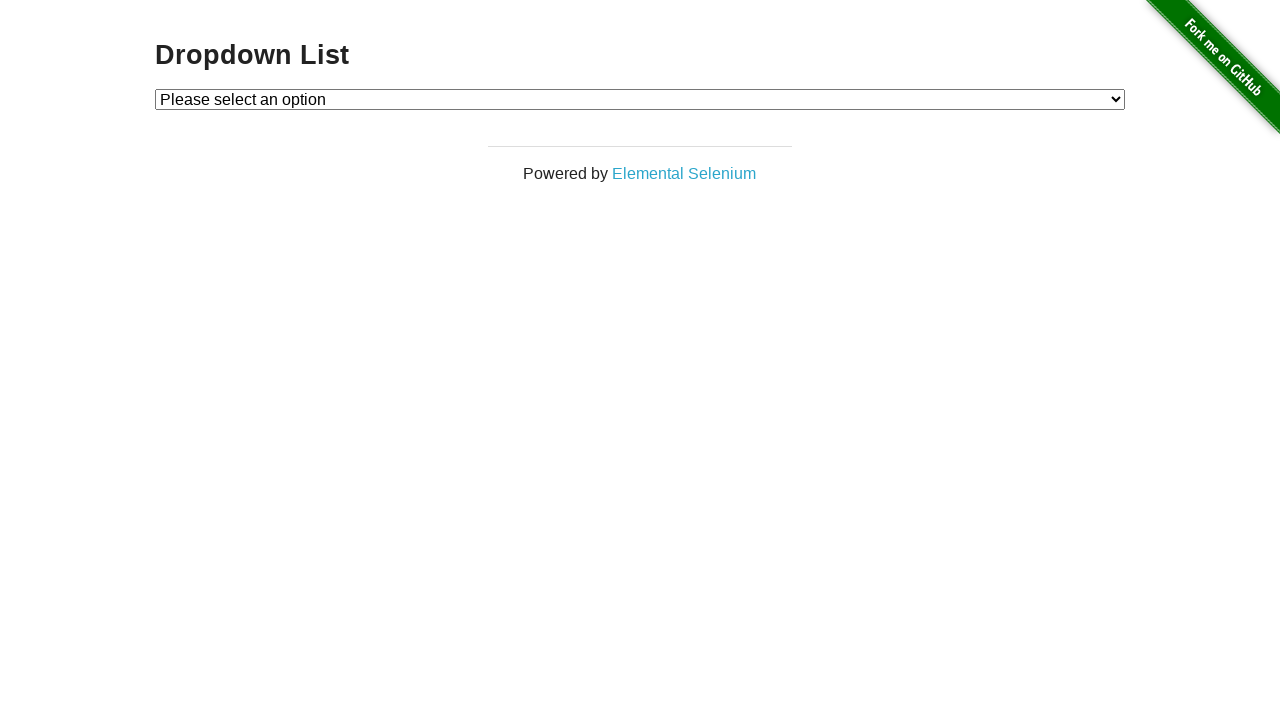

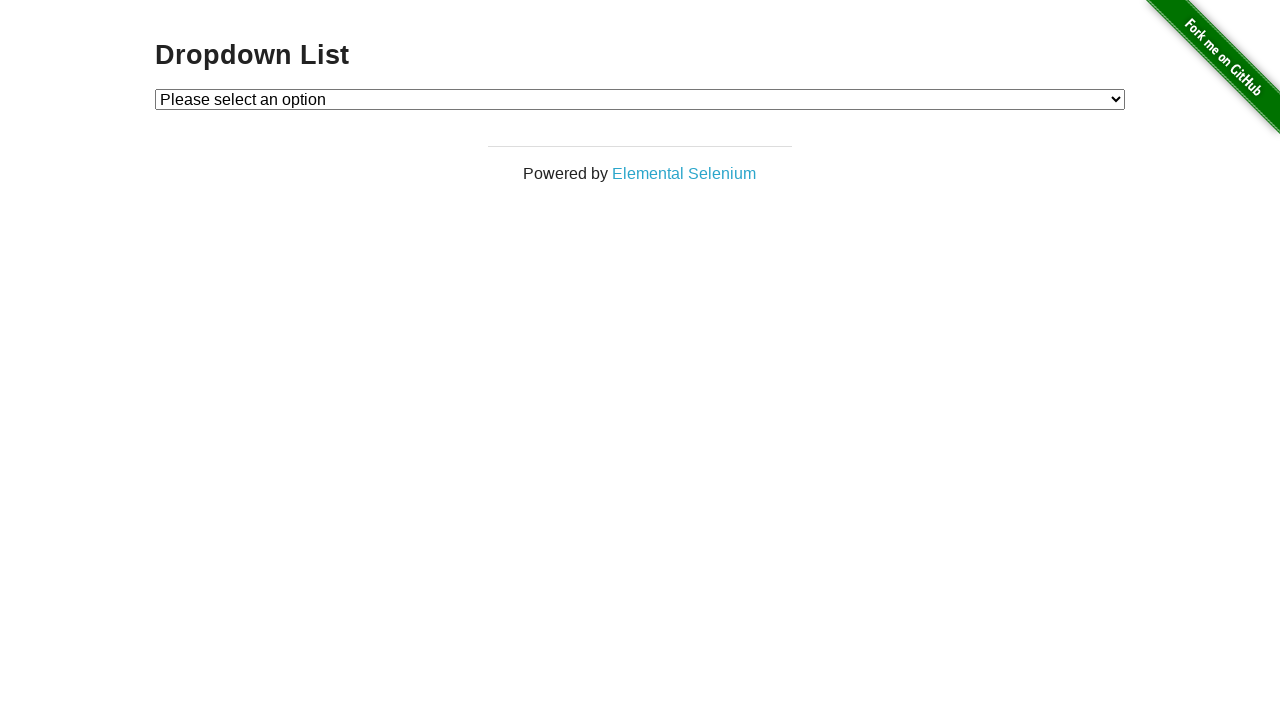